Tests the Add/Remove Elements functionality by clicking the "Add Element" button multiple times and verifying that the corresponding "Delete" buttons appear

Starting URL: https://the-internet.herokuapp.com/add_remove_elements/

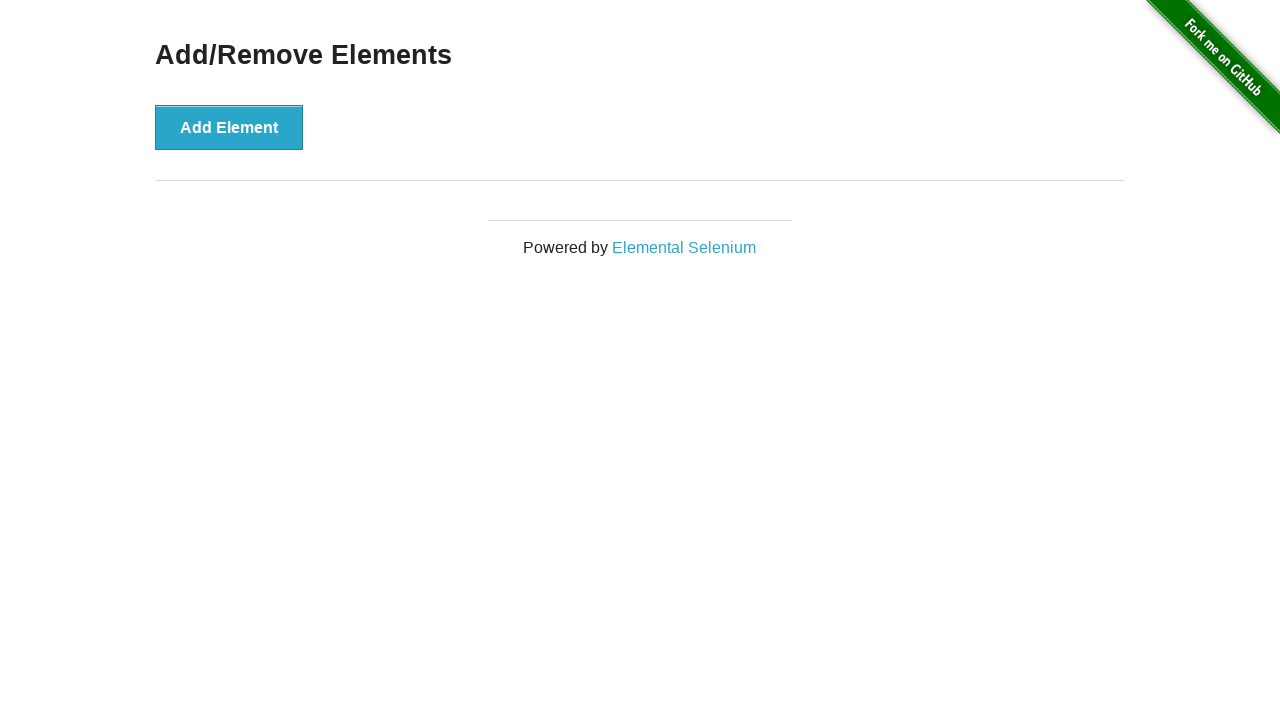

Clicked 'Add Element' button (iteration 1) at (229, 127) on button:text('Add Element')
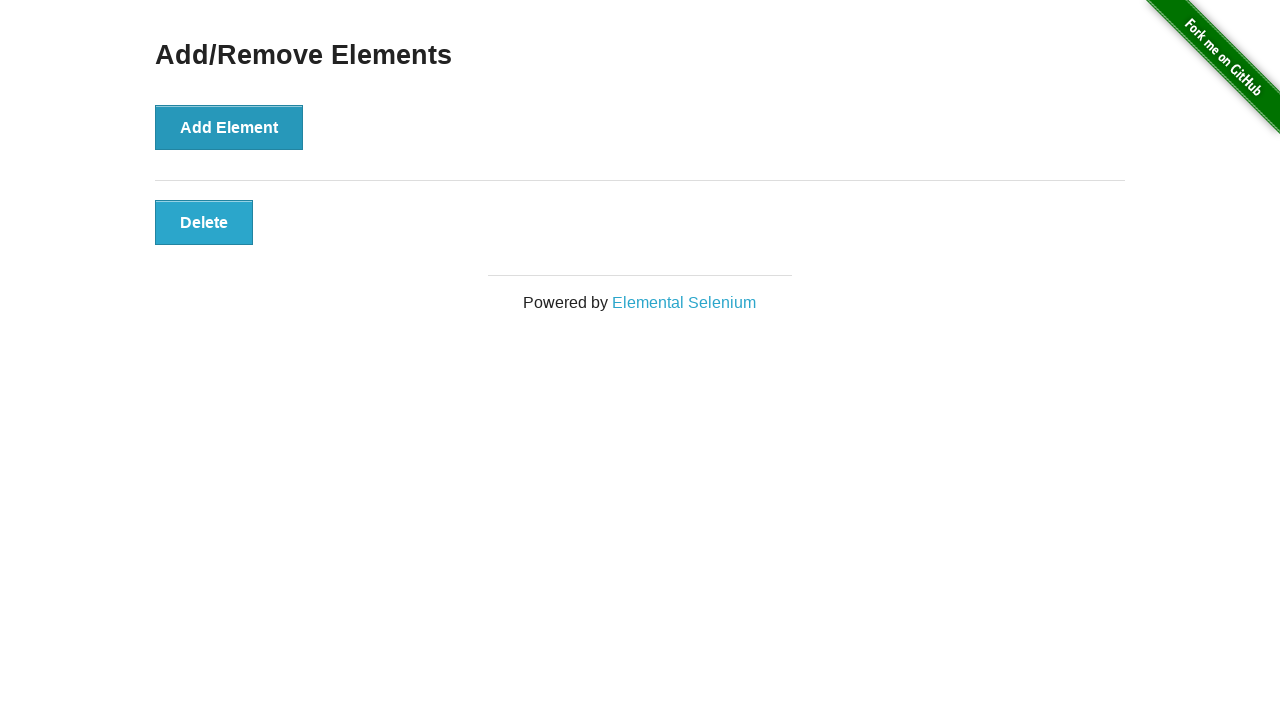

Clicked 'Add Element' button (iteration 2) at (229, 127) on button:text('Add Element')
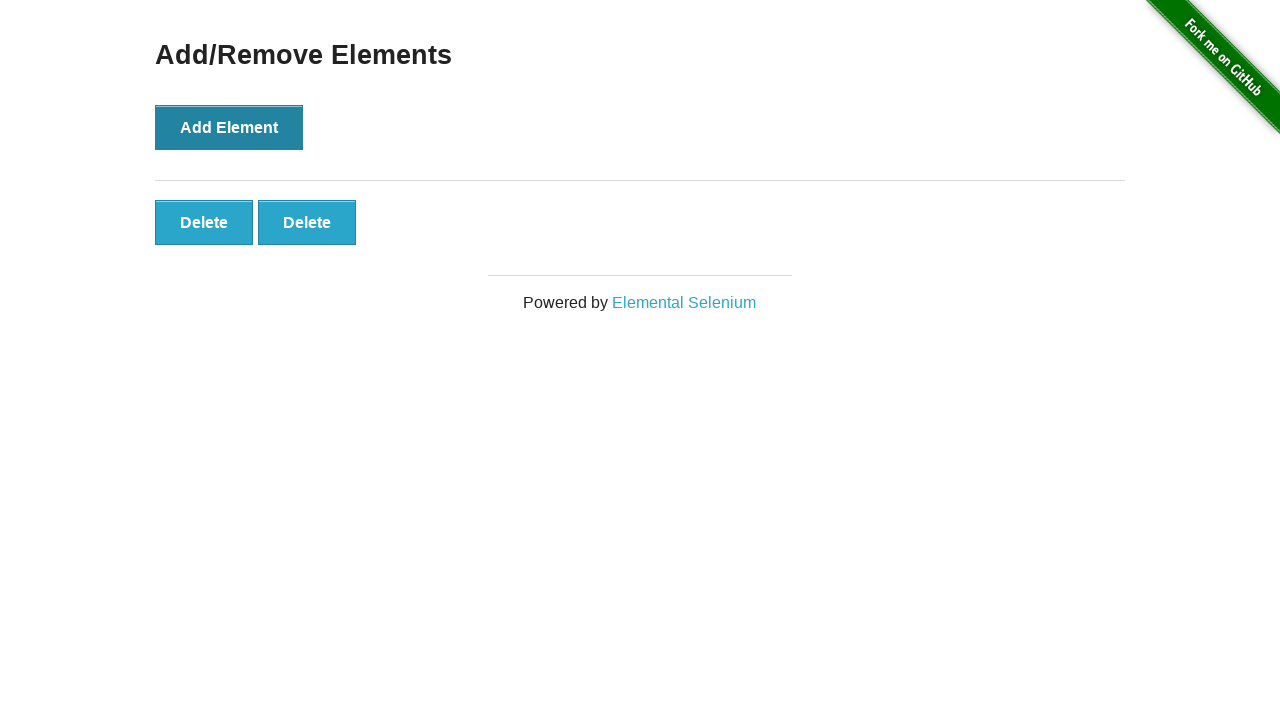

Clicked 'Add Element' button (iteration 3) at (229, 127) on button:text('Add Element')
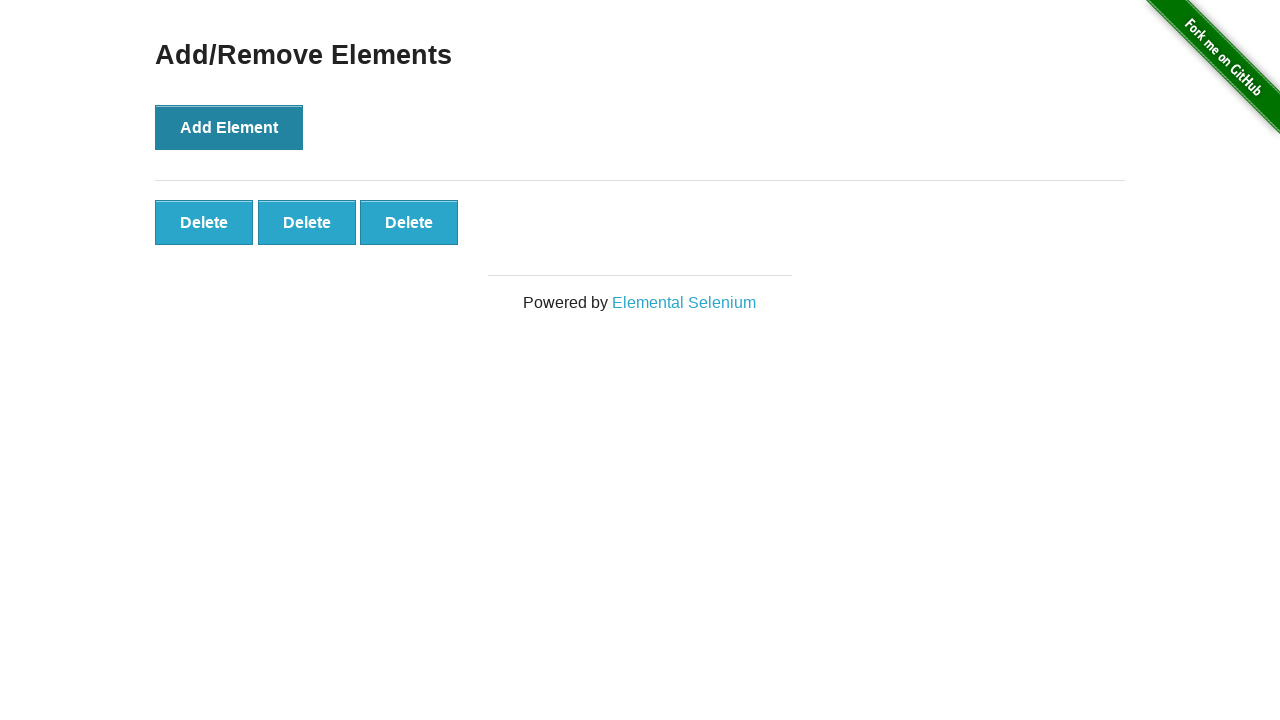

Clicked 'Add Element' button (iteration 4) at (229, 127) on button:text('Add Element')
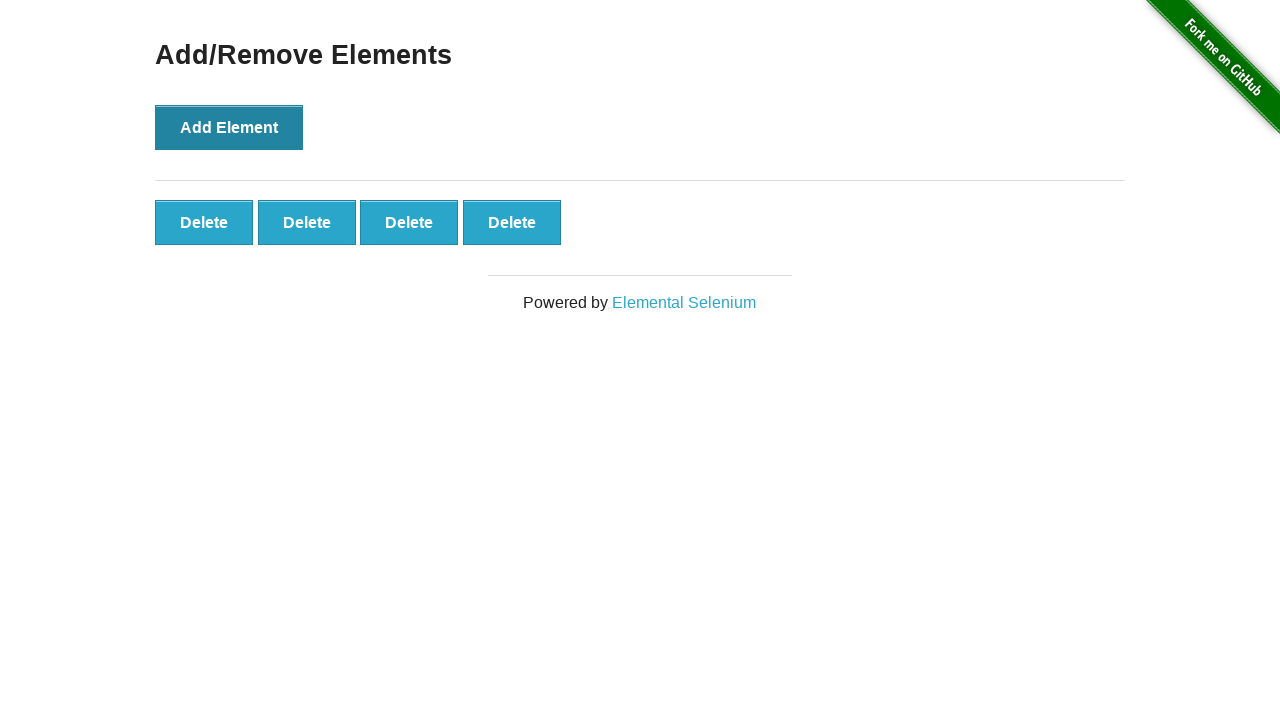

Clicked 'Add Element' button (iteration 5) at (229, 127) on button:text('Add Element')
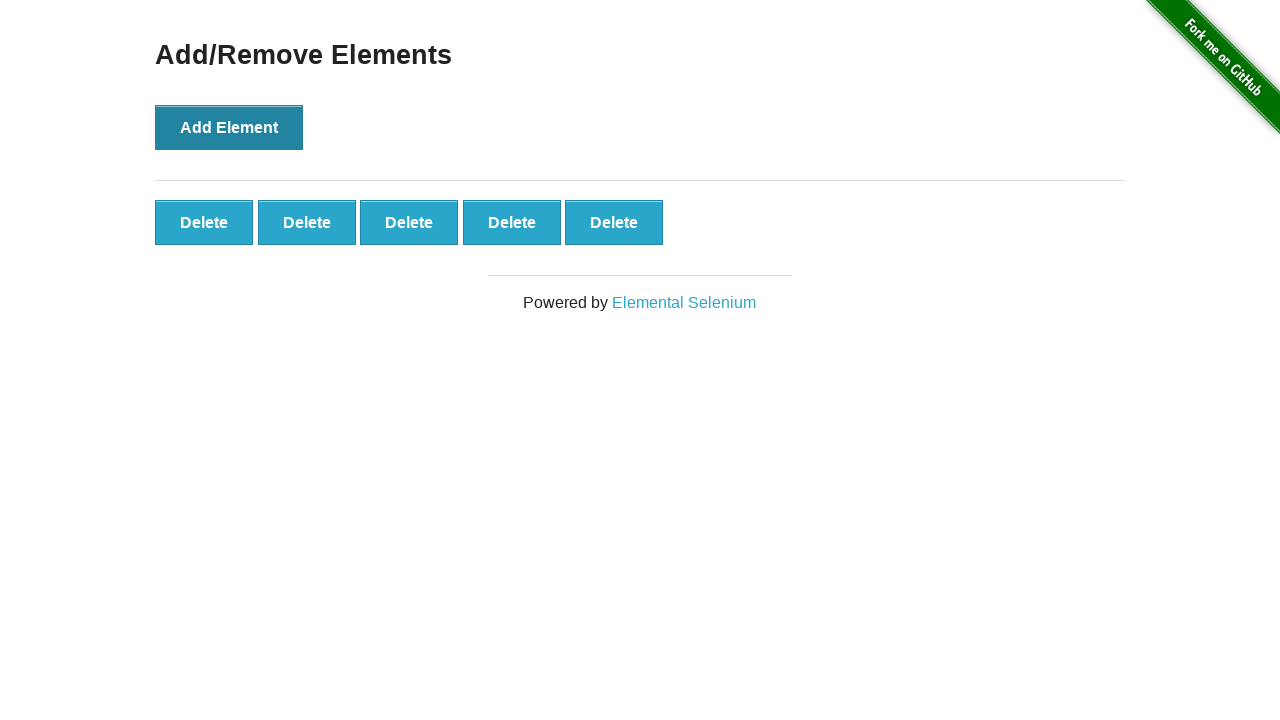

Waited for 'Delete' buttons to appear
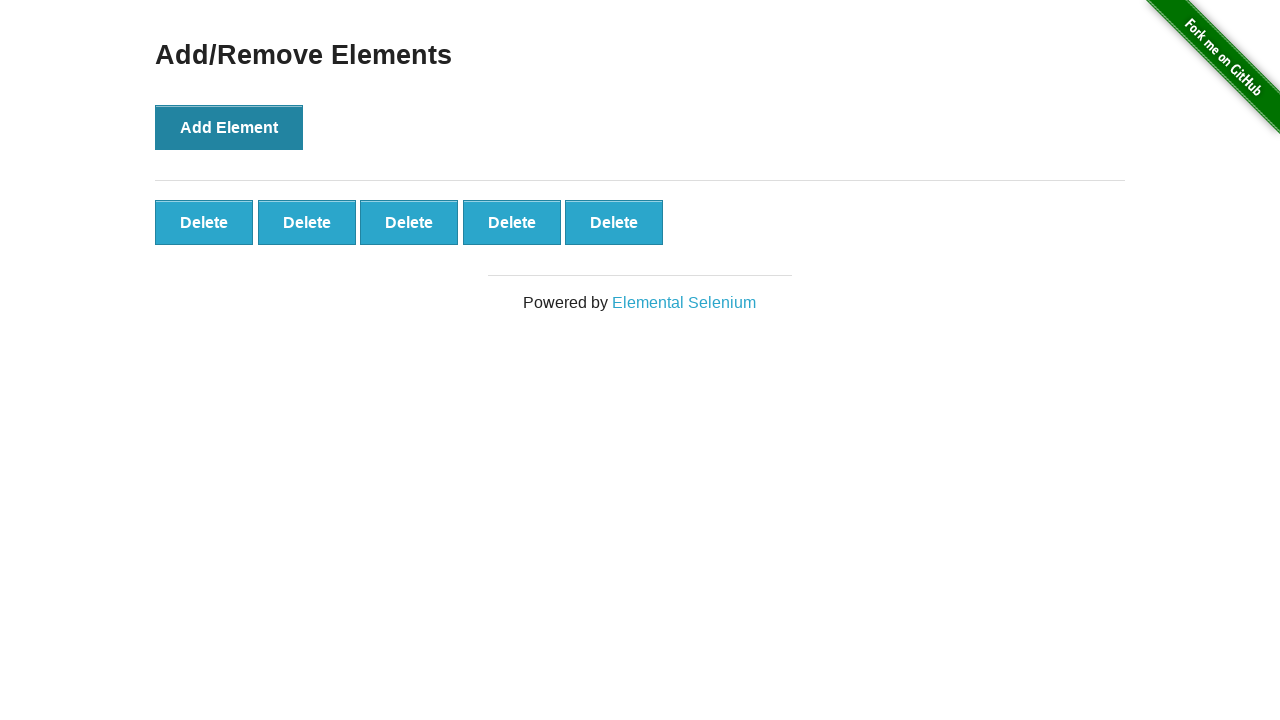

Retrieved all 'Delete' buttons from the page
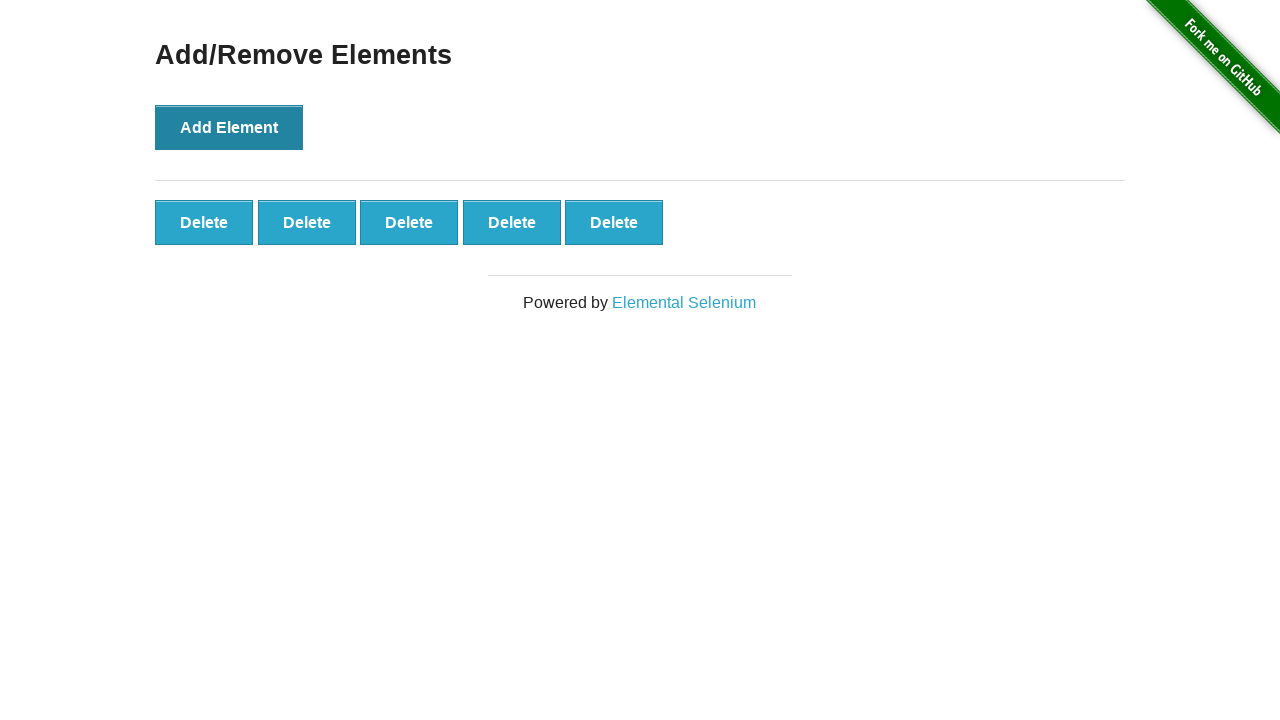

Verified that exactly 5 'Delete' buttons are present
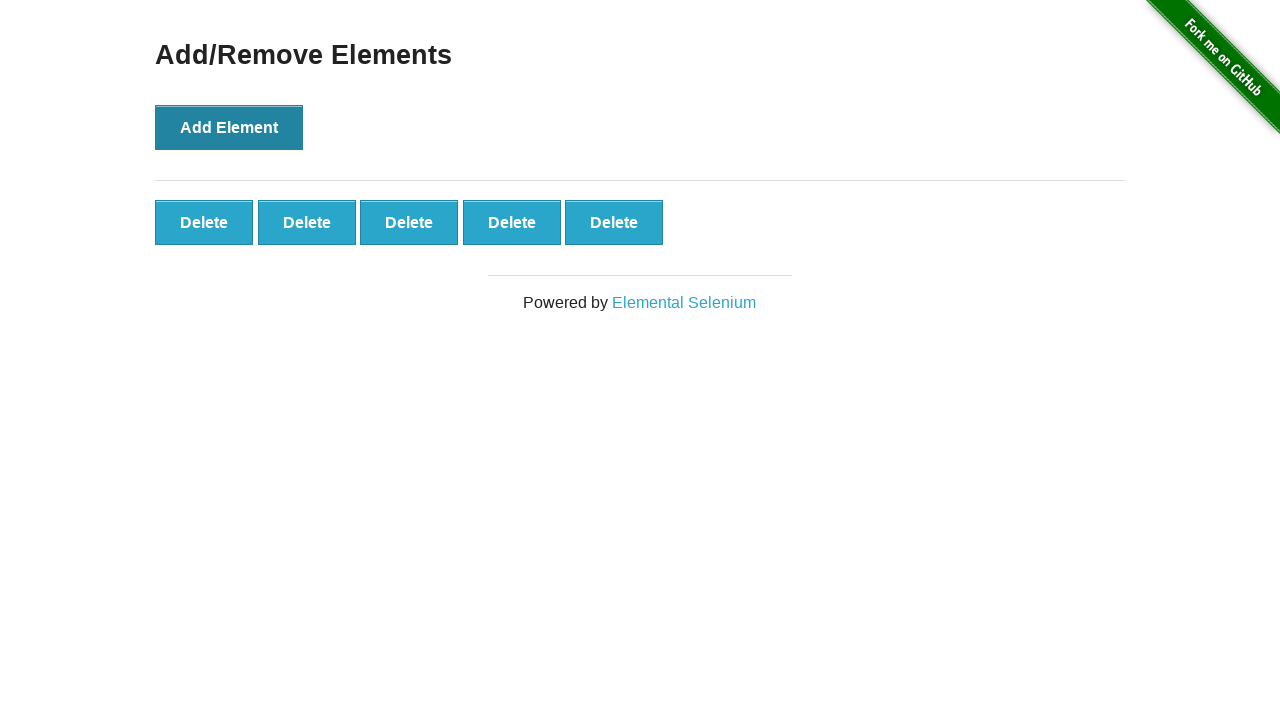

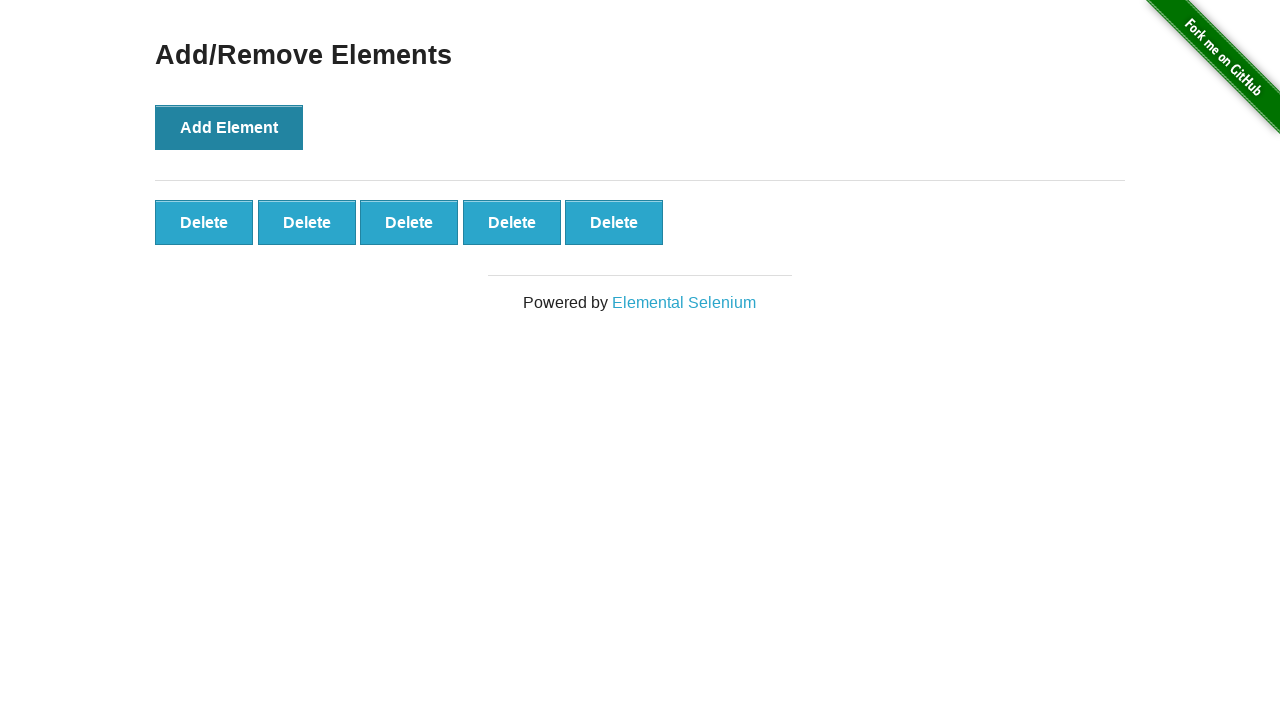